Tests different types of JavaScript alerts including confirm dialogs and prompt dialogs by clicking buttons to trigger them and interacting with the alerts

Starting URL: https://demo.automationtesting.in/Alerts.html

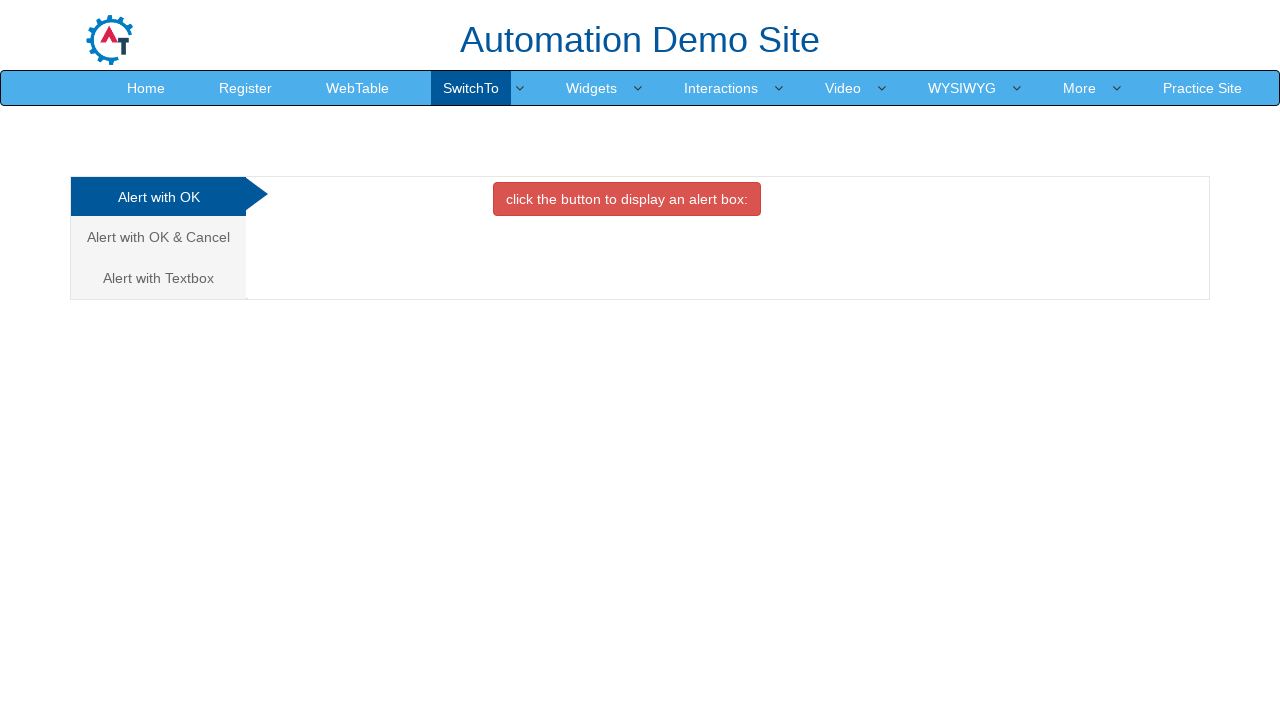

Clicked on 'Alert with OK & Cancel' tab at (158, 237) on xpath=//a[text()='Alert with OK & Cancel ']
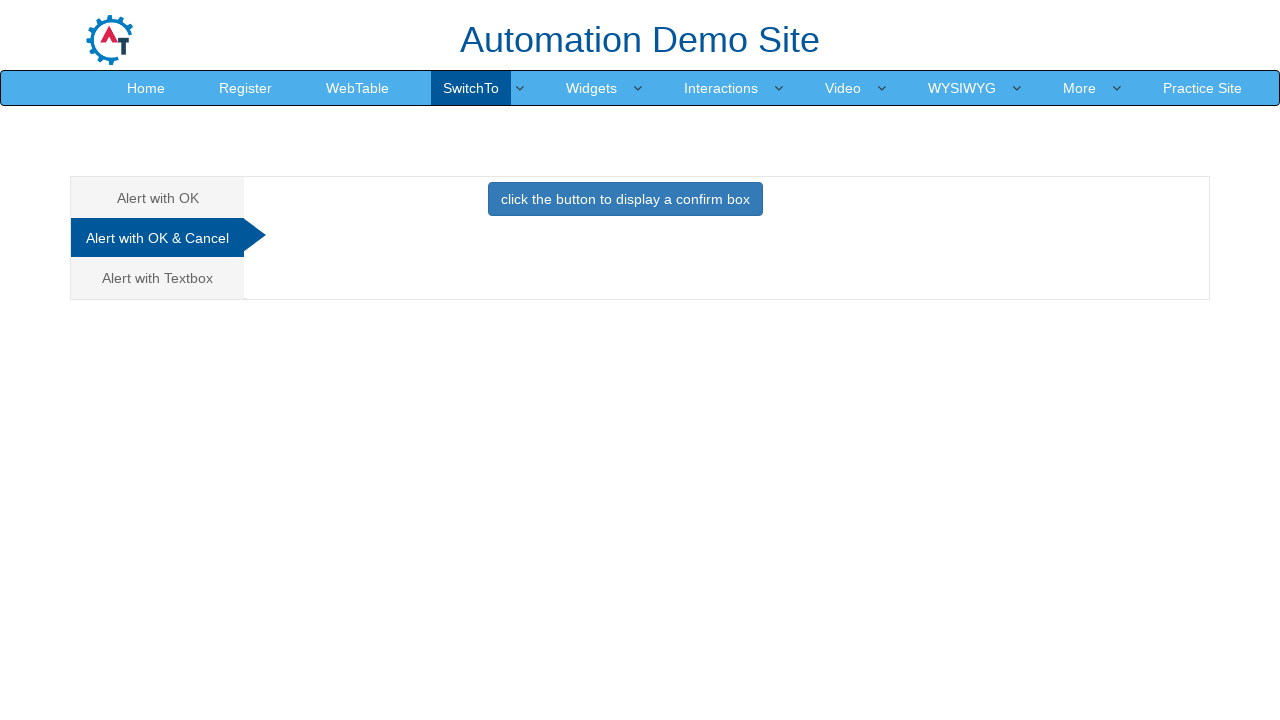

Clicked button to trigger confirm alert at (625, 199) on xpath=//button[@class='btn btn-primary']
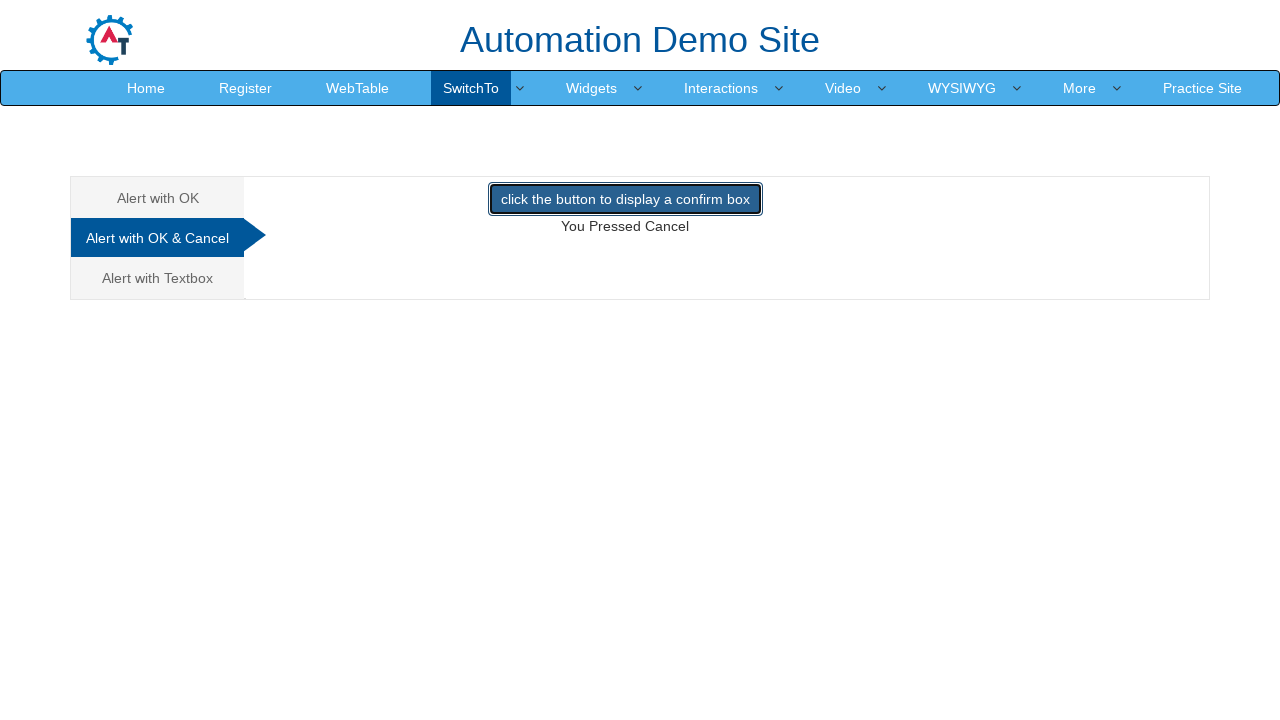

Accepted the confirm alert dialog
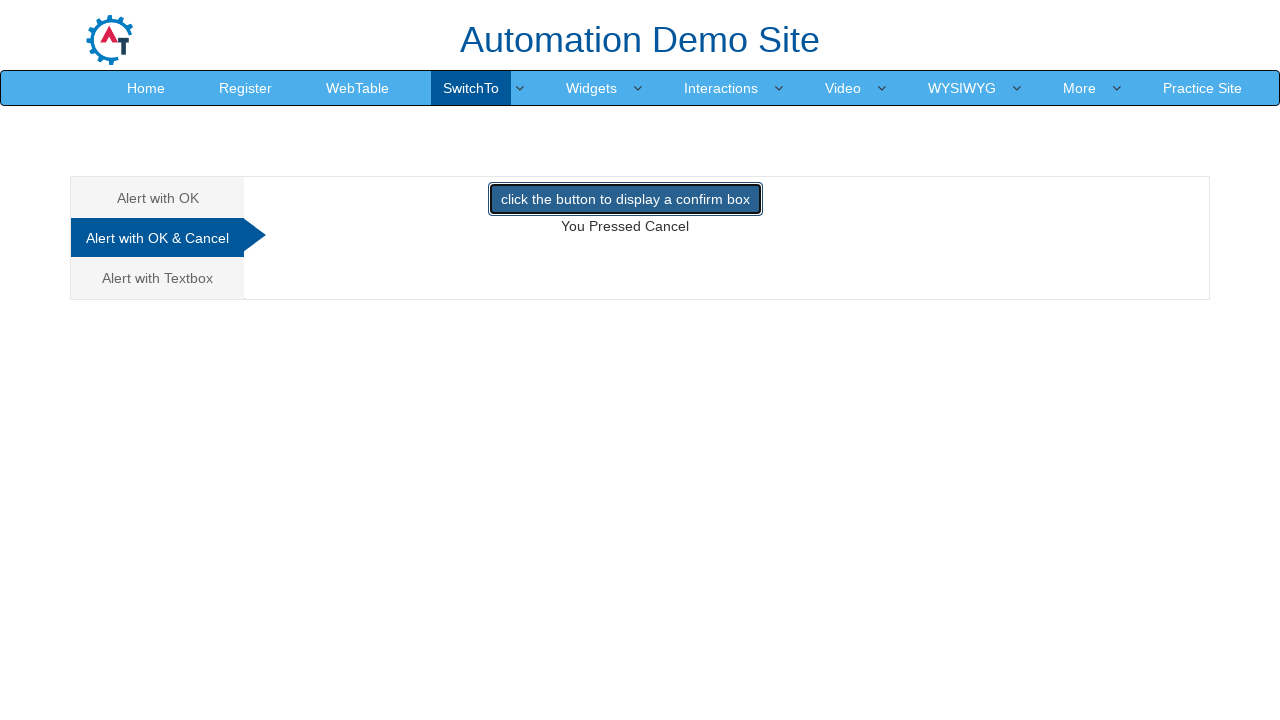

Clicked on 'Alert with Textbox' tab at (158, 278) on xpath=//a[text()='Alert with Textbox ']
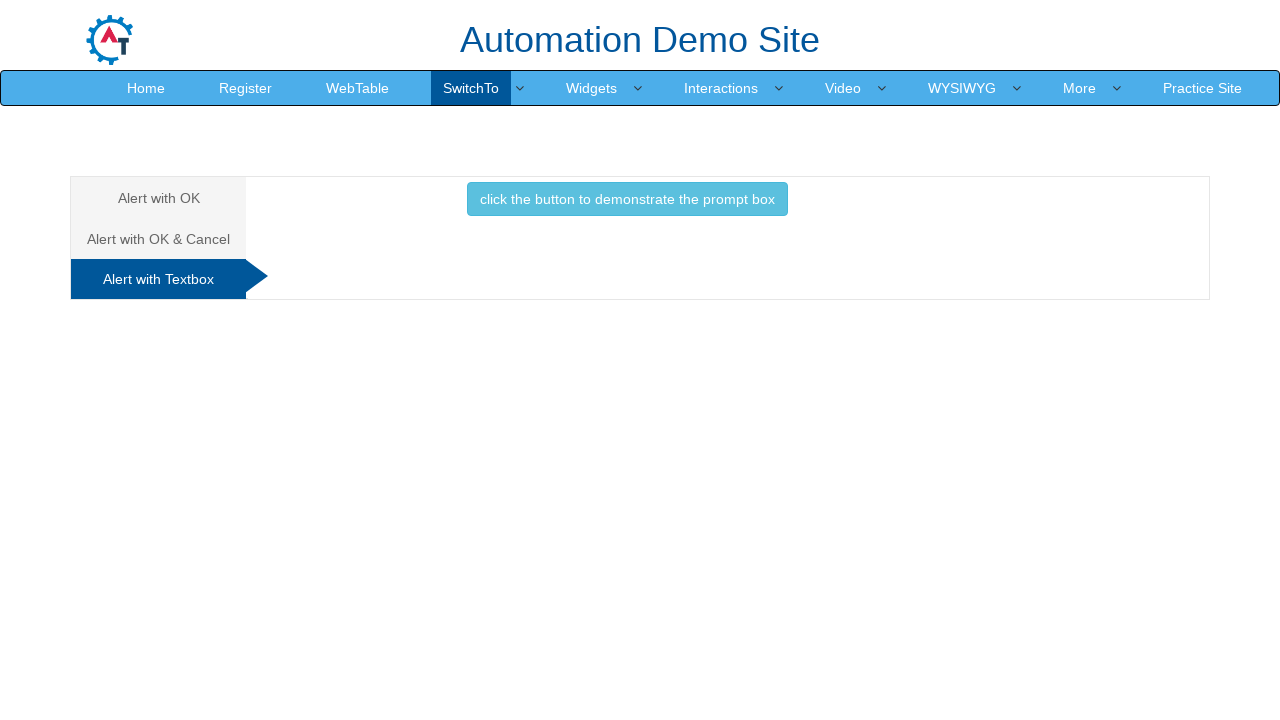

Clicked button to trigger prompt alert at (627, 199) on xpath=//button[@class='btn btn-info']
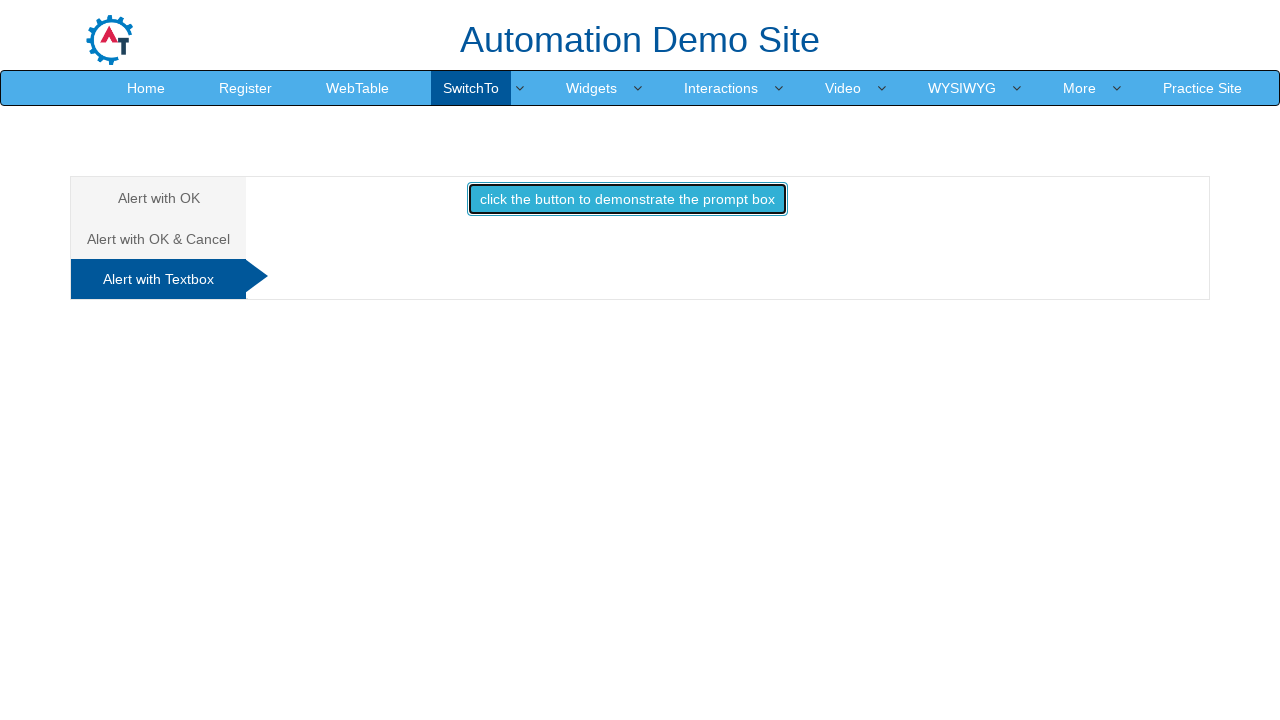

Set up handler for prompt alert to accept with text 'harsha'
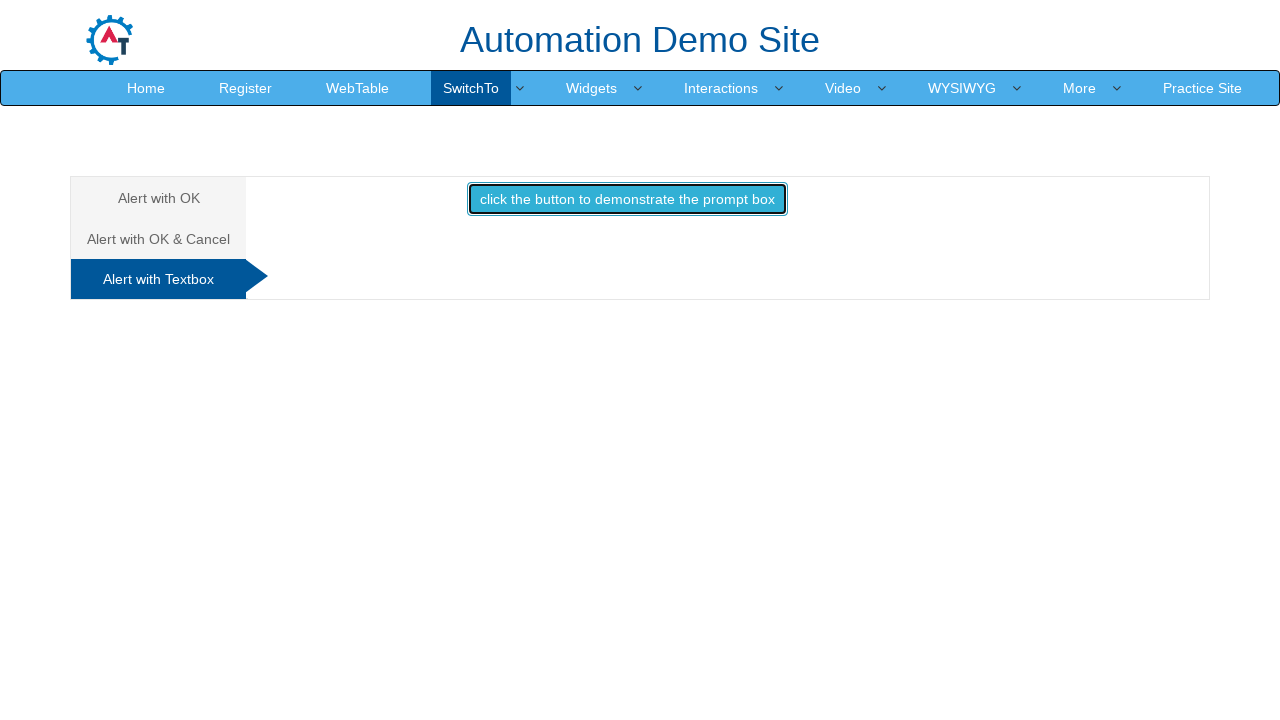

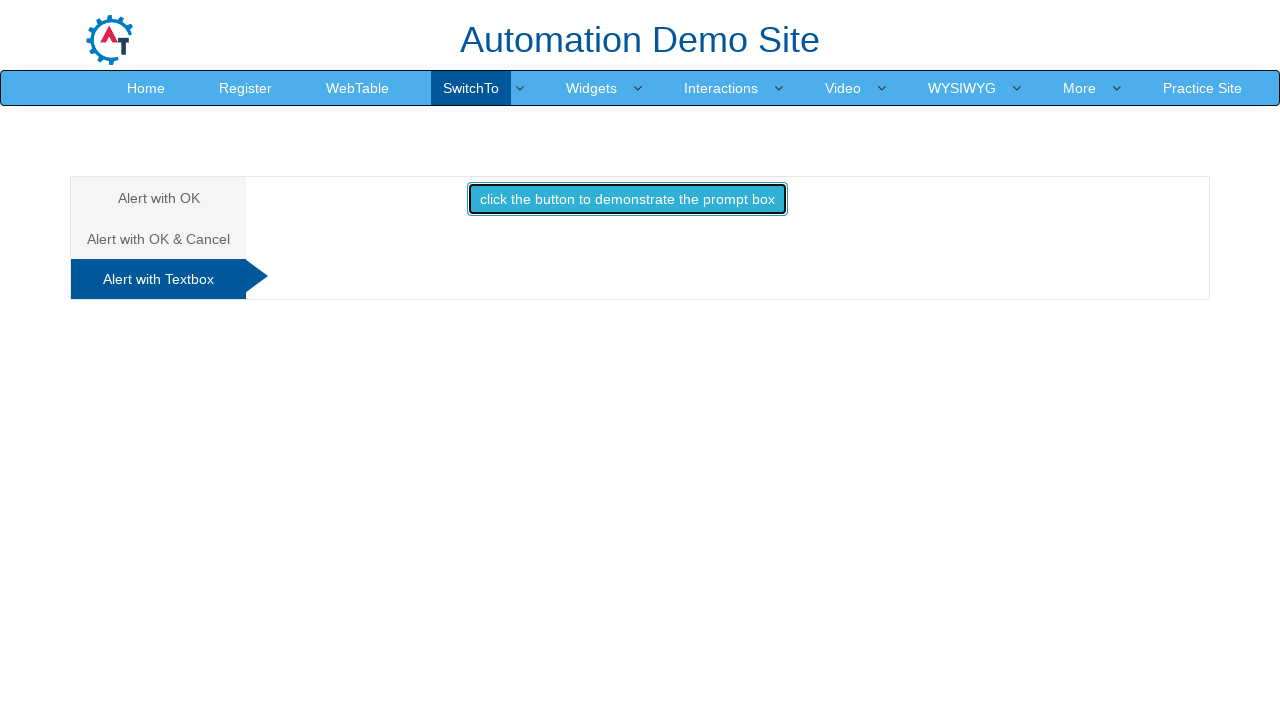